Tests movie ticket booking functionality by entering number of tickets, selecting ticket class, choosing registered user status, entering a promo code, and clicking the Book Now button to calculate the final price.

Starting URL: https://muntasir101.github.io/Movie-Ticket-Booking/

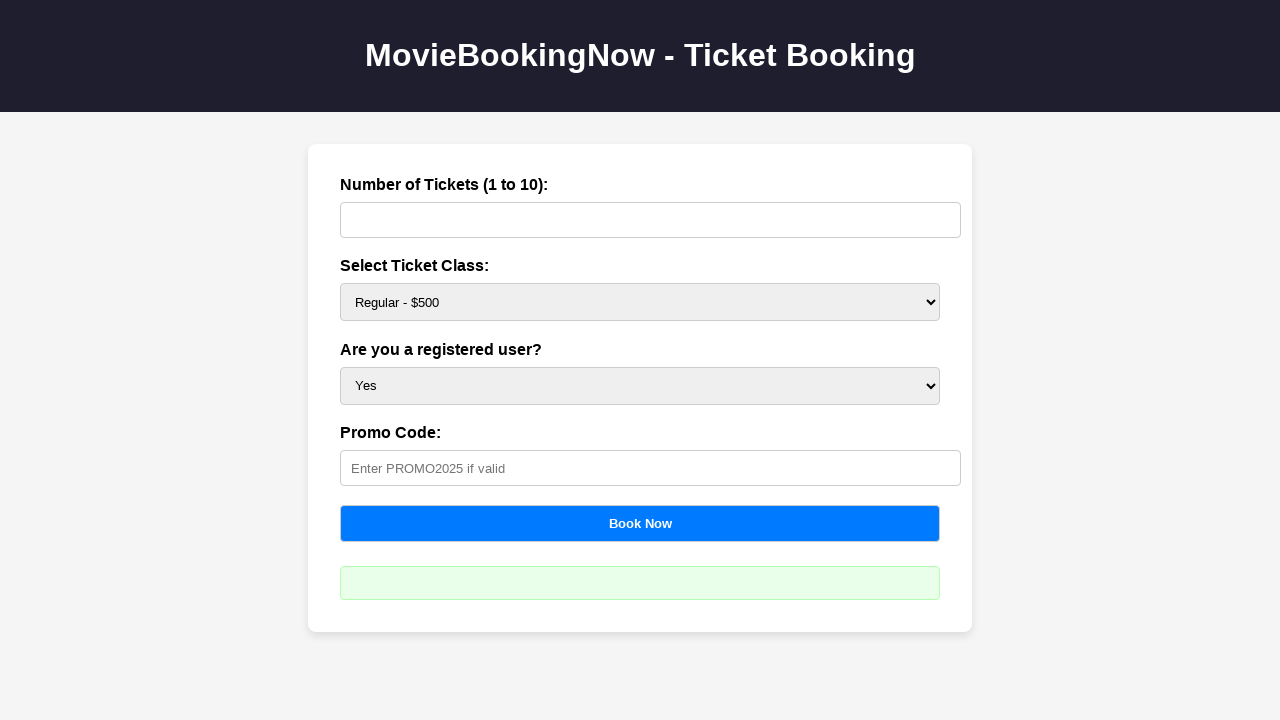

Waited for tickets input field to be available
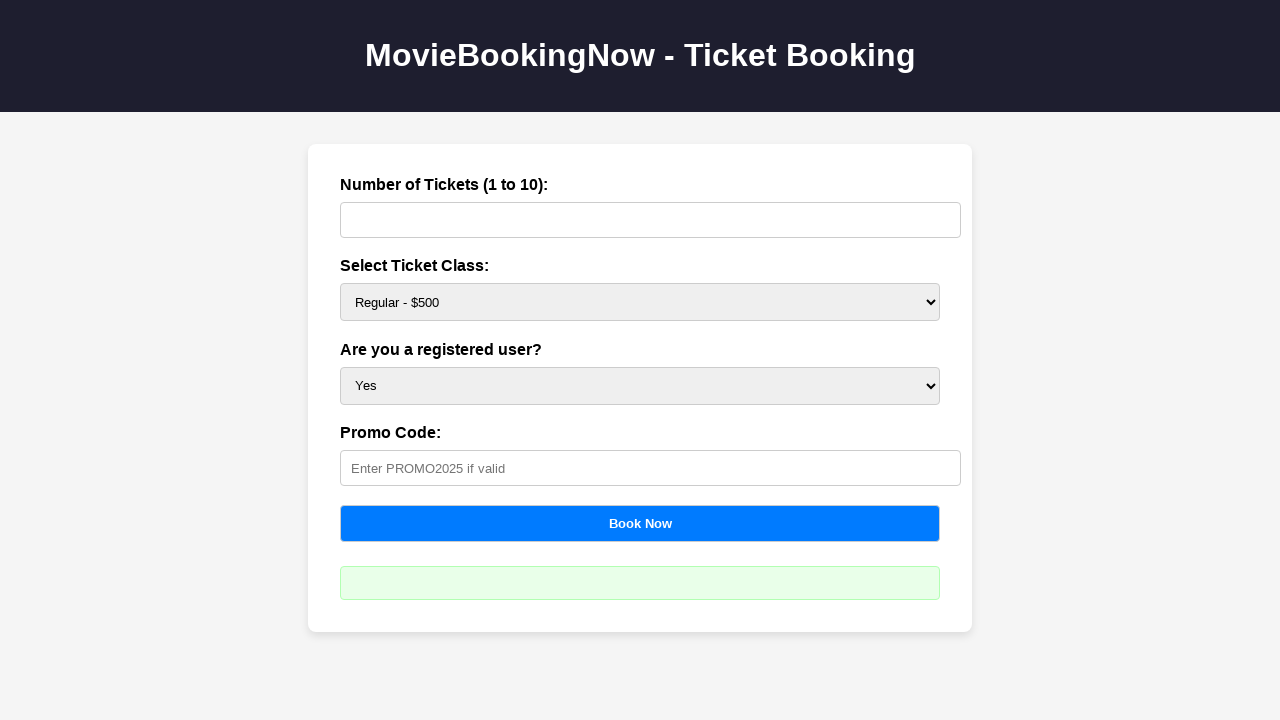

Entered number of tickets: 2 on #tickets
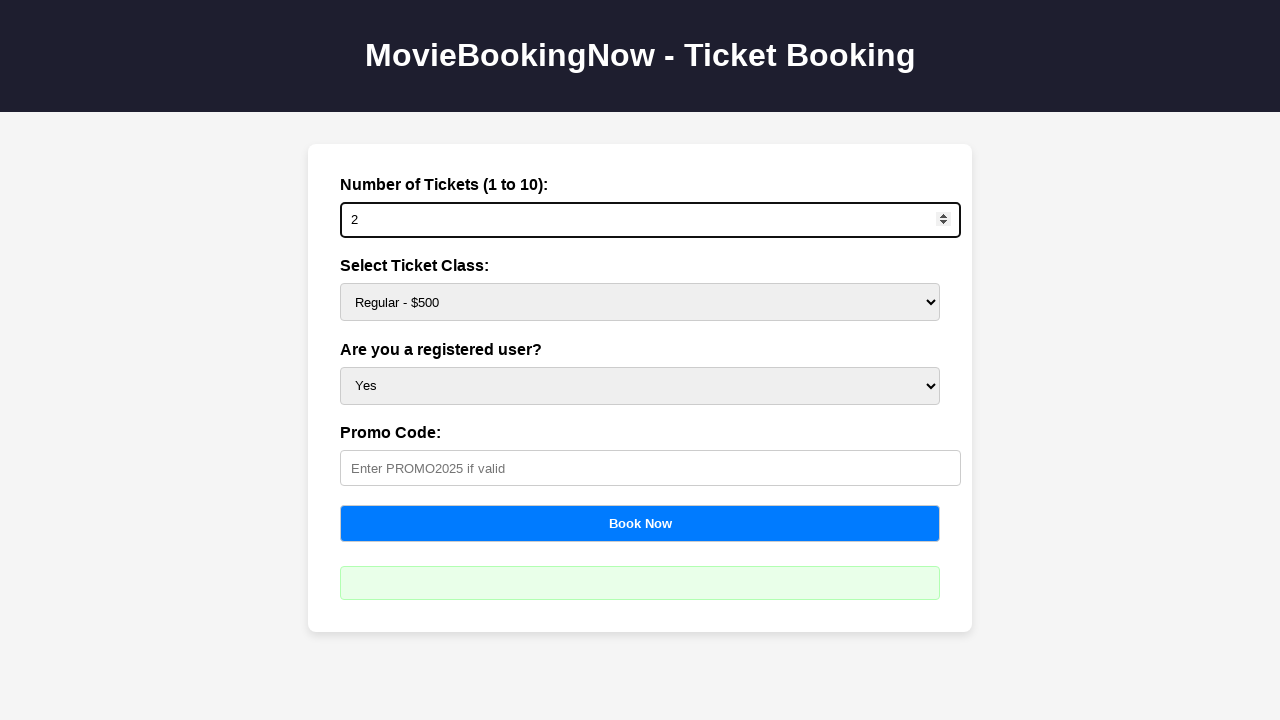

Selected ticket class Platinum ($1000) on #price
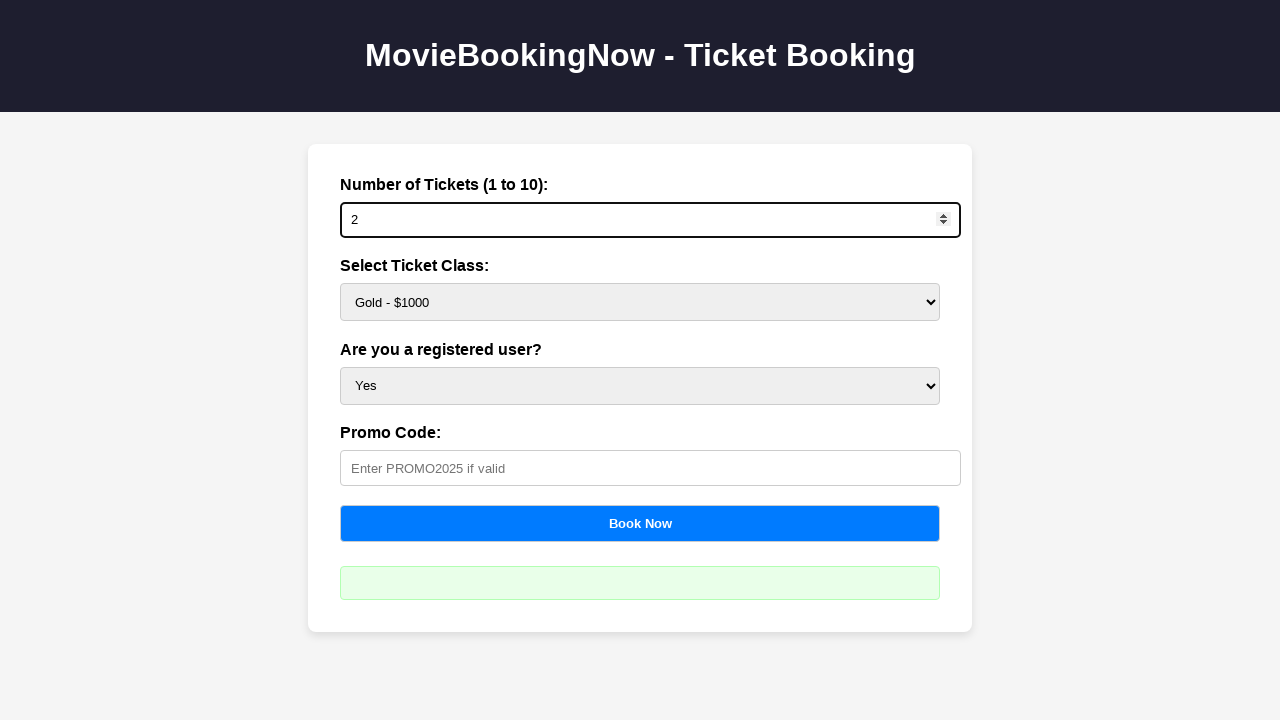

Selected registered user status: Yes on #user
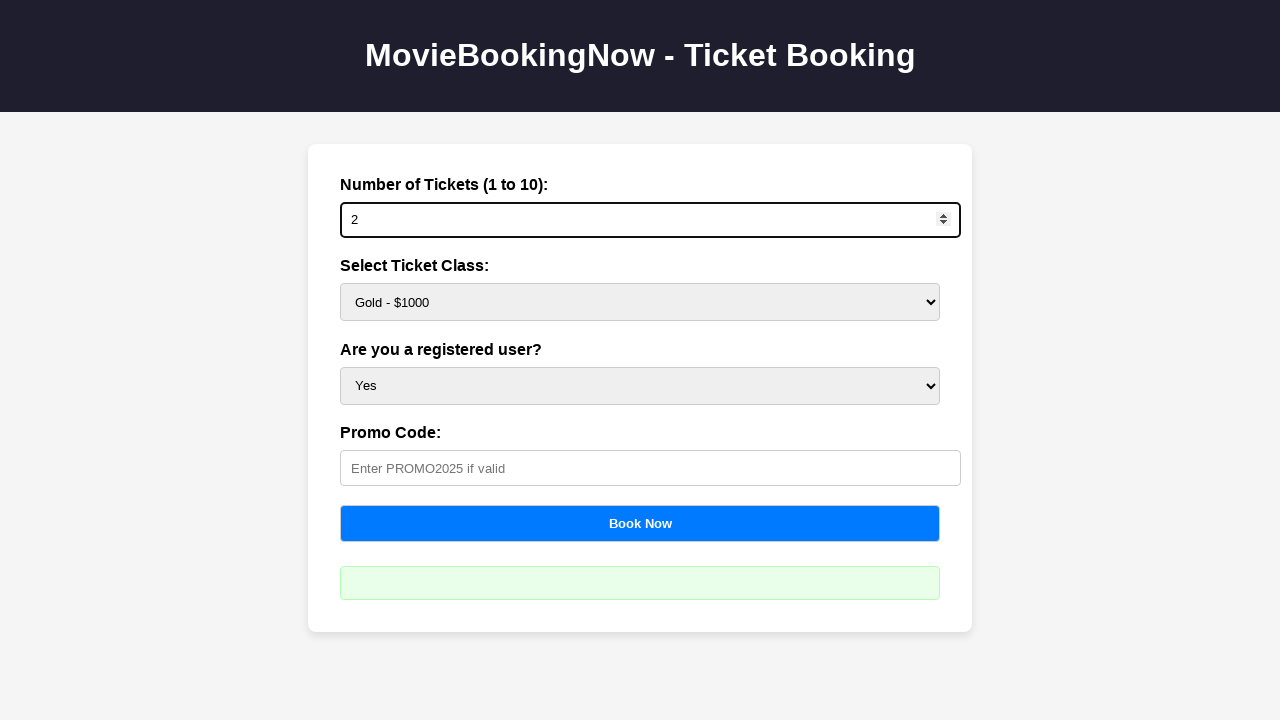

Entered promo code: PROMO2025 on #promo
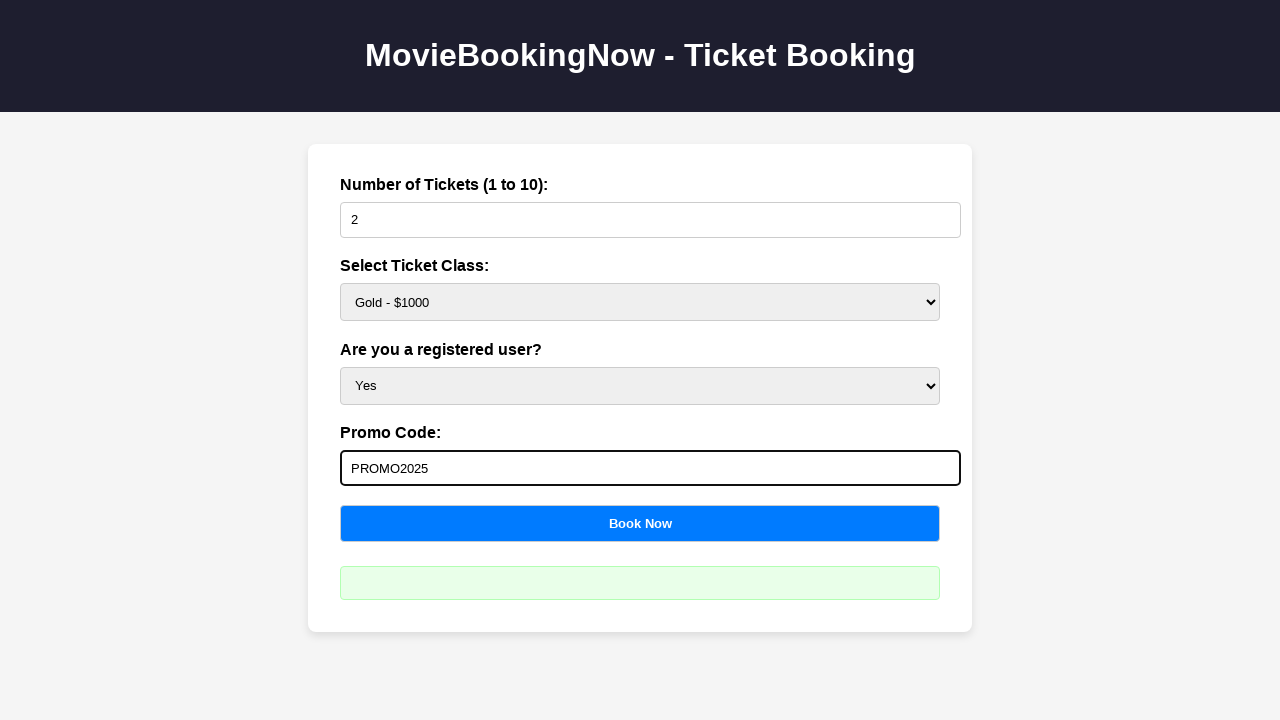

Clicked Book Now button to calculate final price at (640, 523) on button[onclick='calculateBooking()']
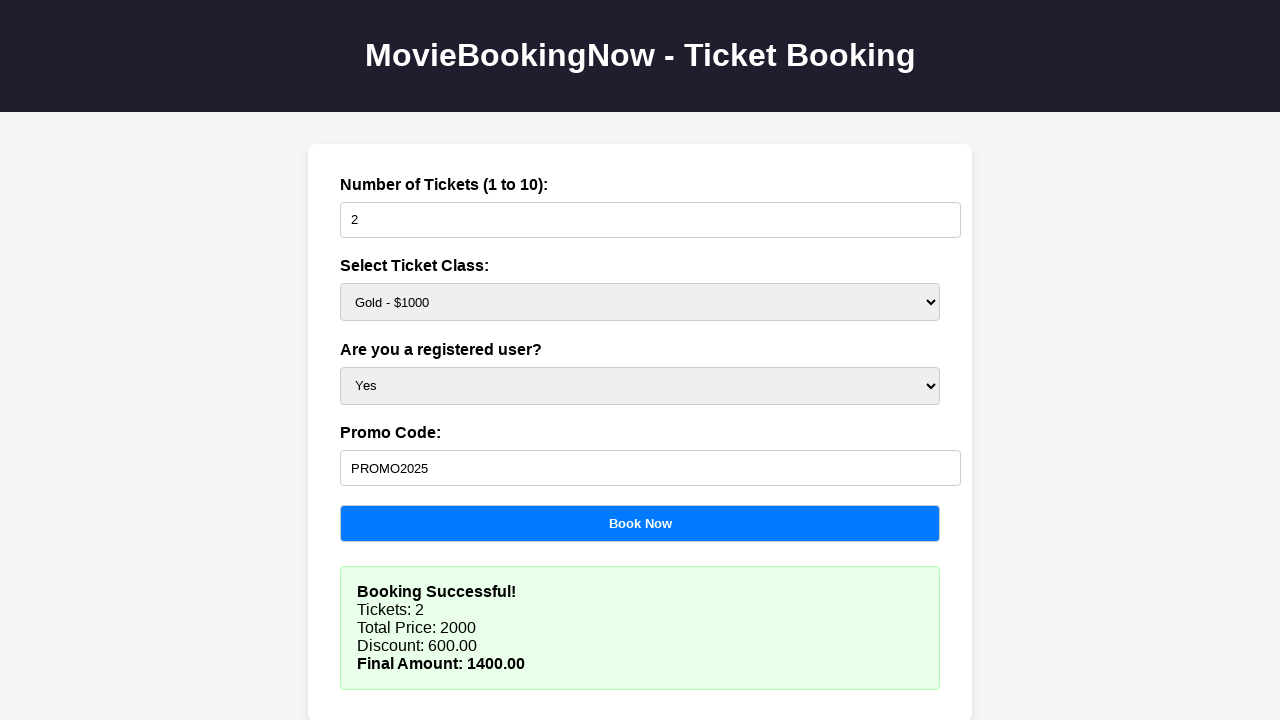

Final amount displayed after booking calculation
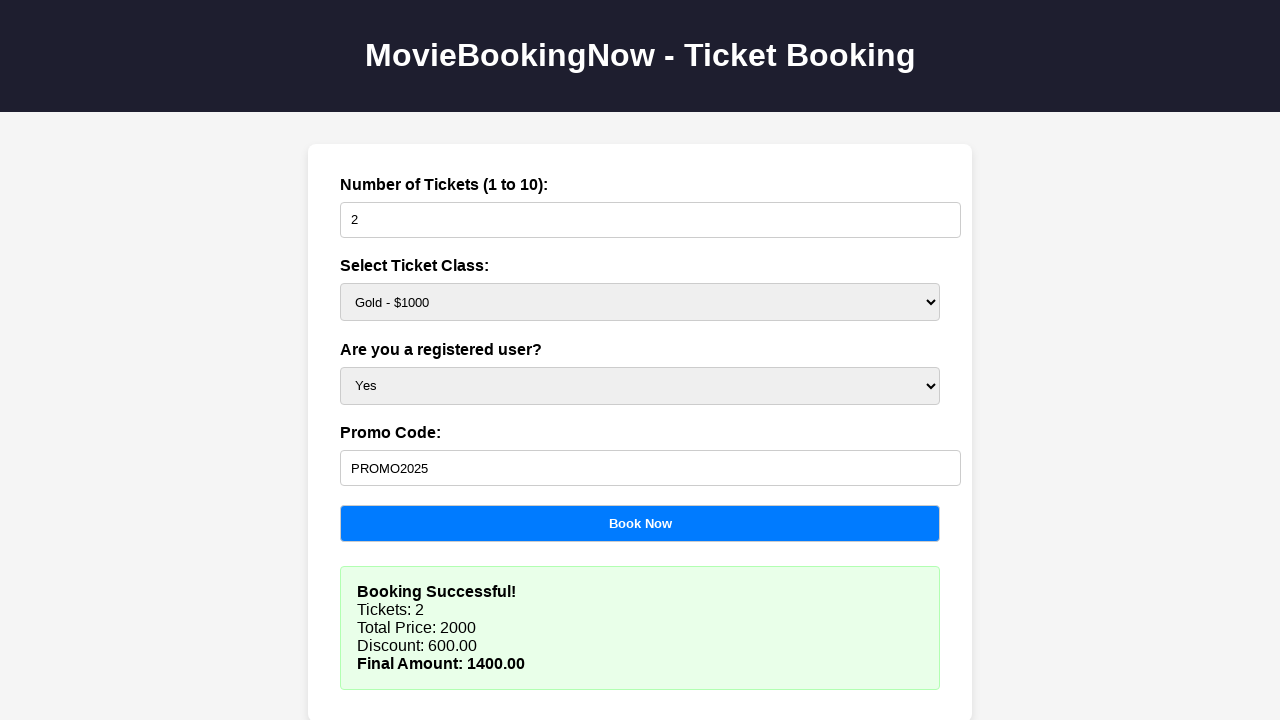

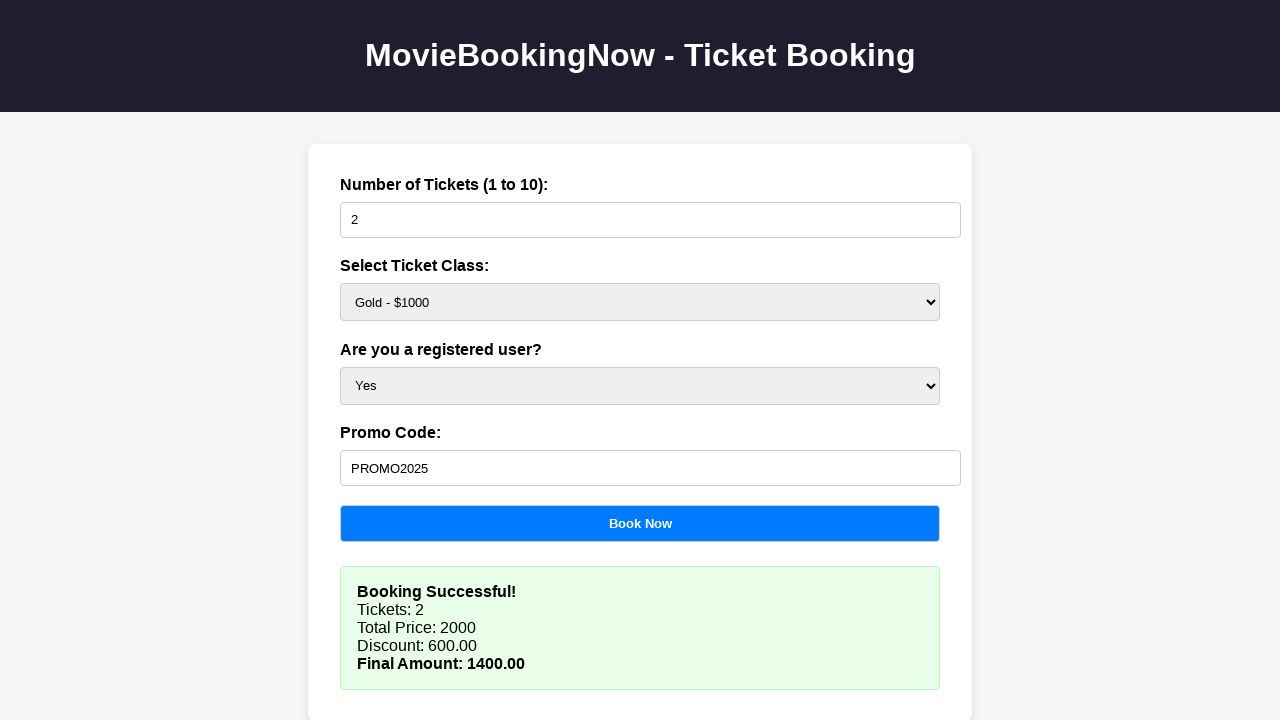